Tests static dropdown selection functionality by selecting options using different methods - by index, visible text, and value

Starting URL: https://rahulshettyacademy.com/dropdownsPractise/

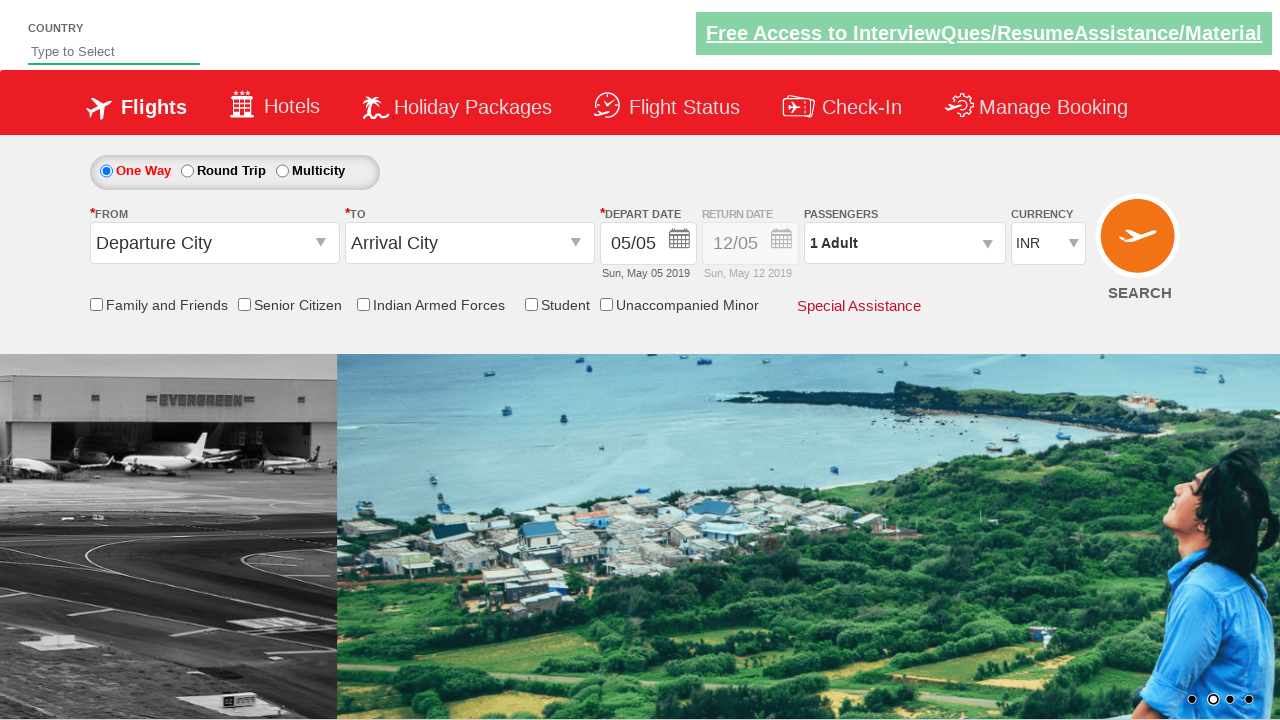

Located currency dropdown element
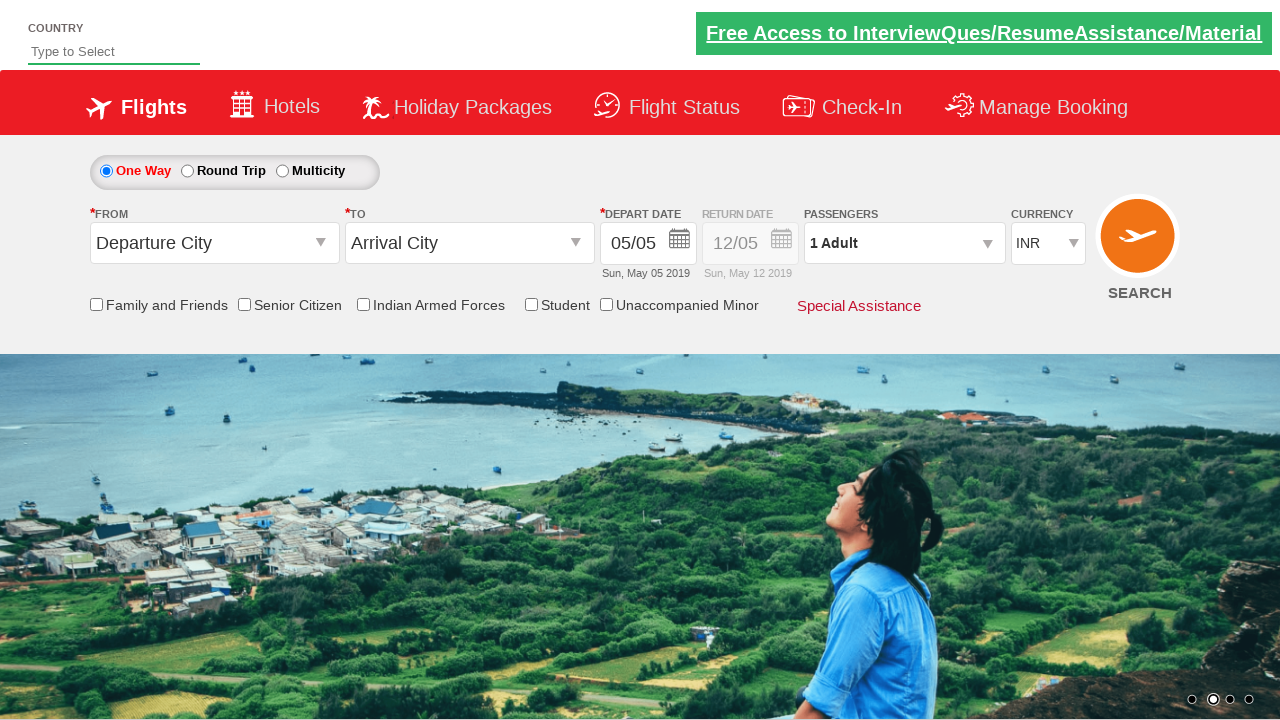

Selected USD currency option by index 3 on #ctl00_mainContent_DropDownListCurrency
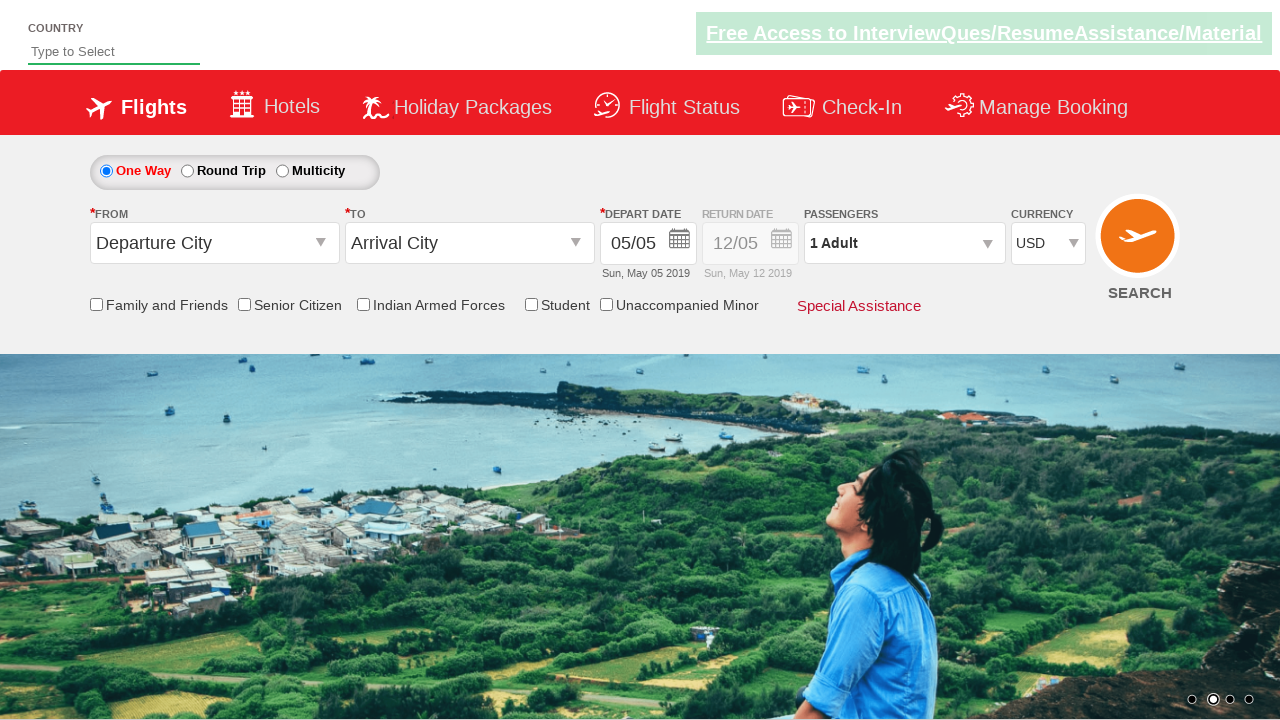

Selected AED currency option by visible text on #ctl00_mainContent_DropDownListCurrency
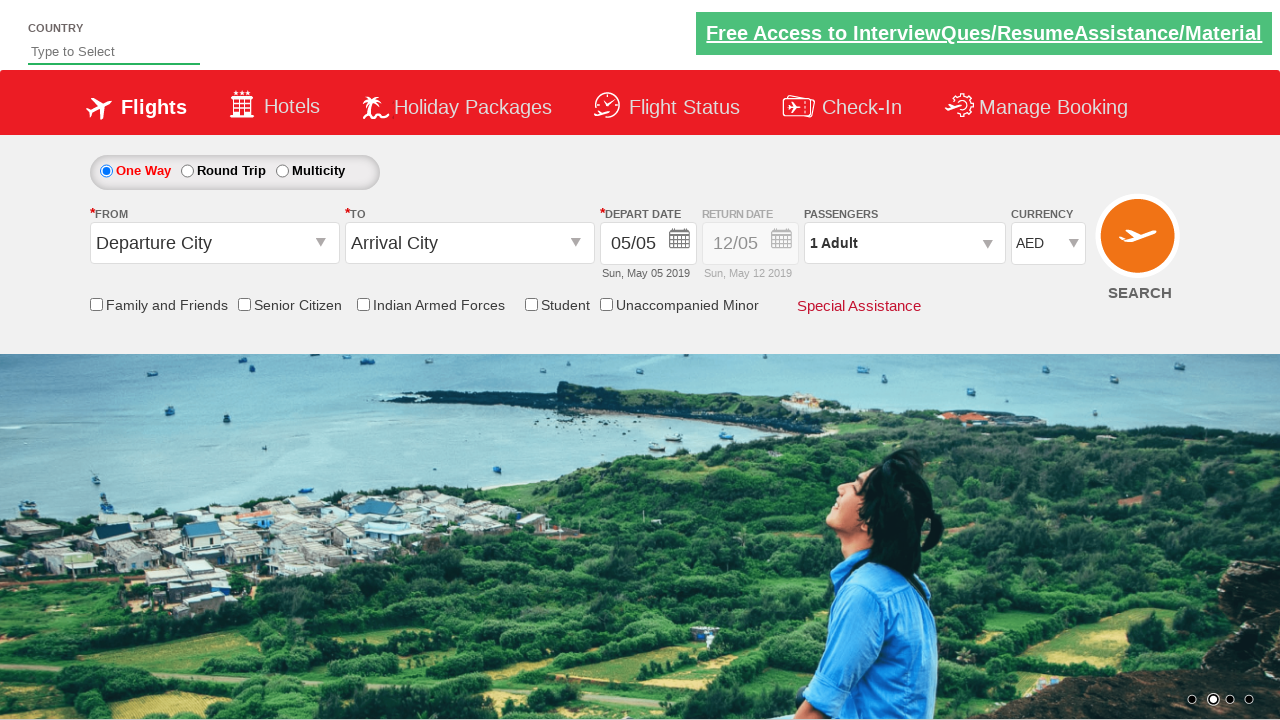

Selected INR currency option by value on #ctl00_mainContent_DropDownListCurrency
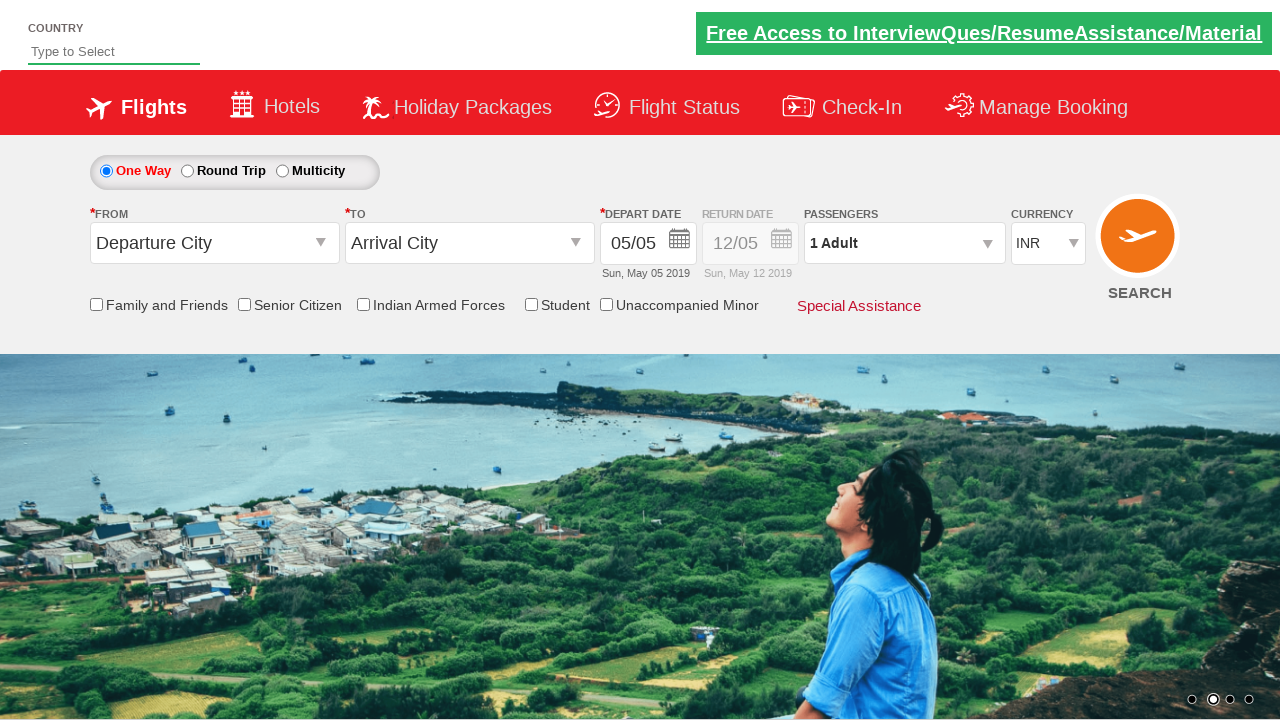

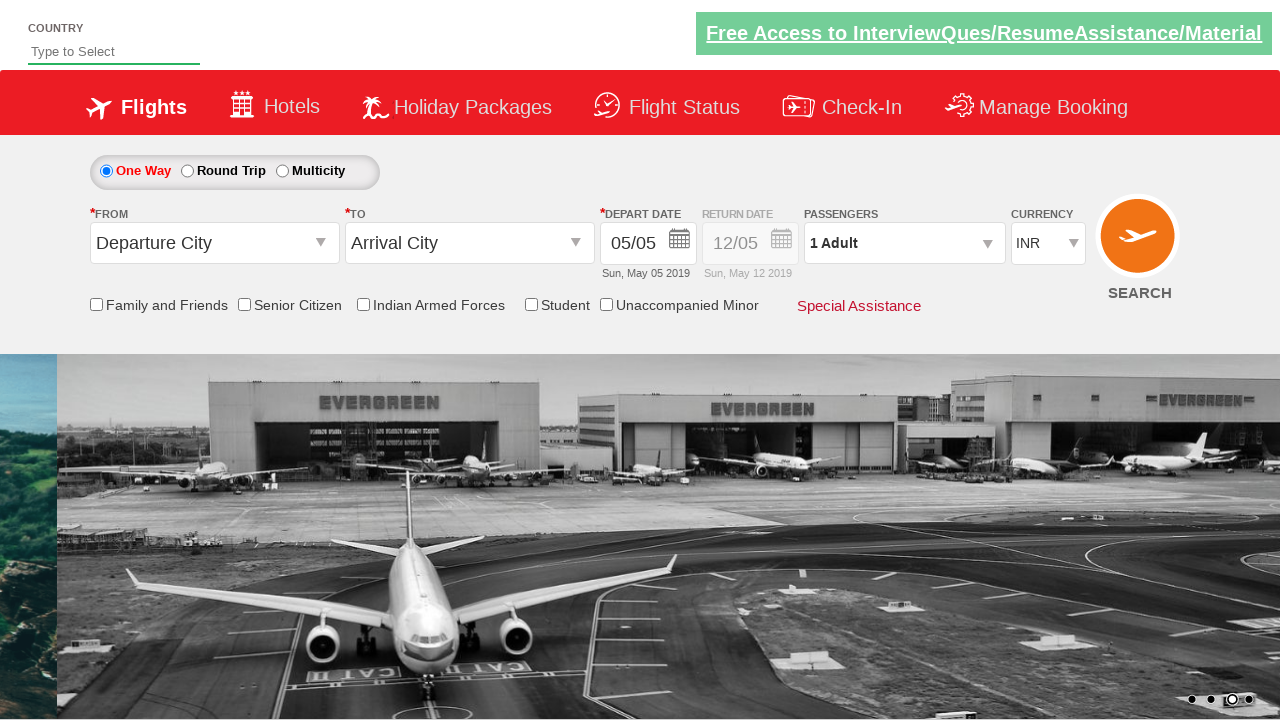